Tests right-click functionality by performing a context click on a button and verifying the success message

Starting URL: https://demoqa.com/buttons

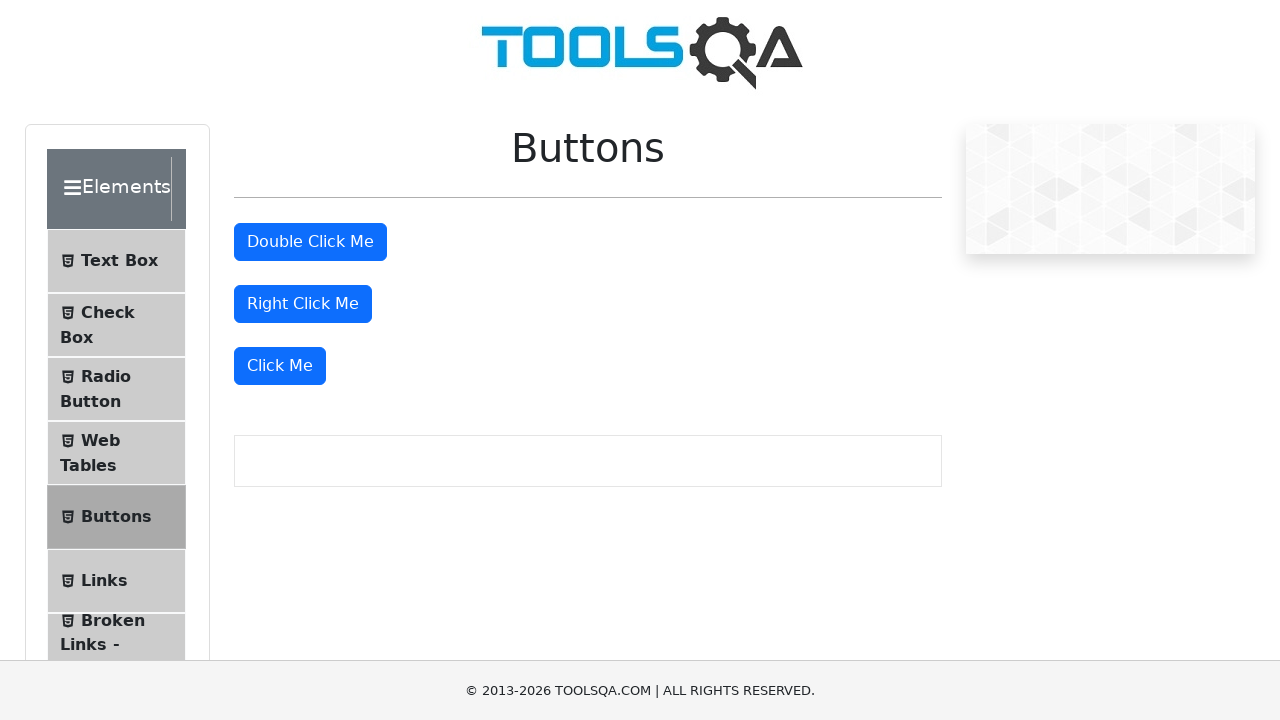

Performed right-click on the right-click button at (303, 304) on #rightClickBtn
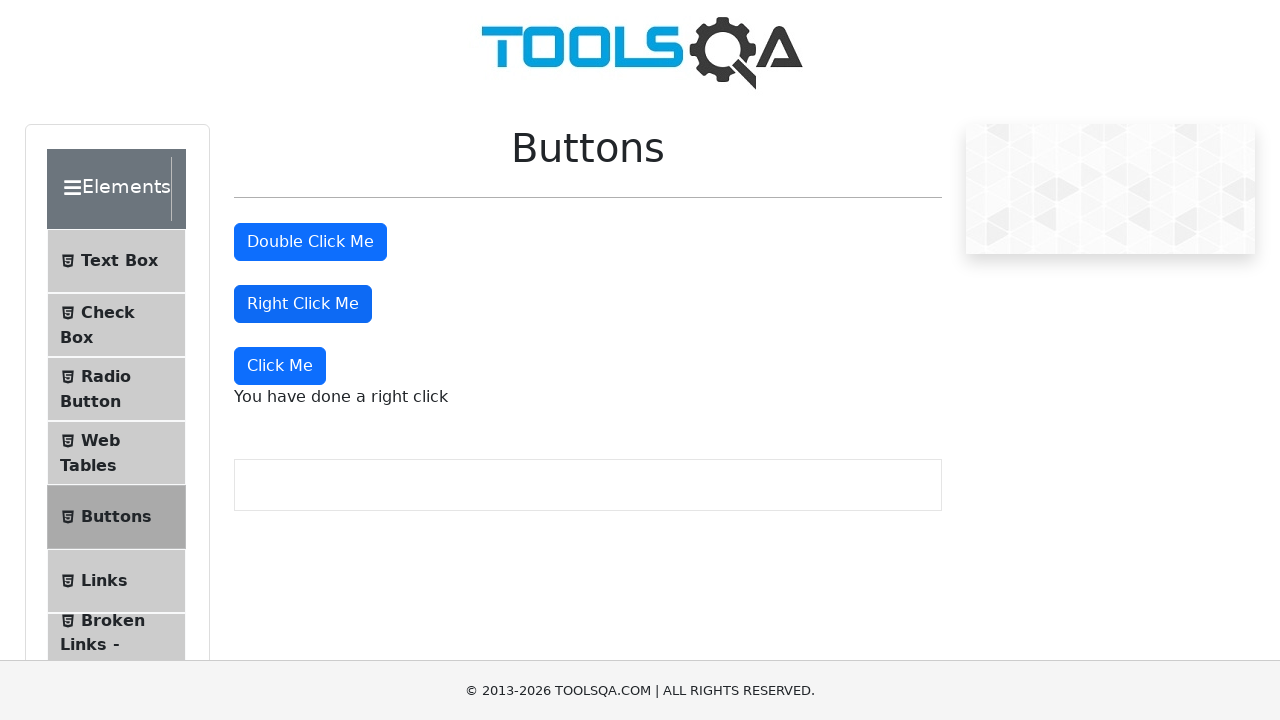

Right-click success message appeared
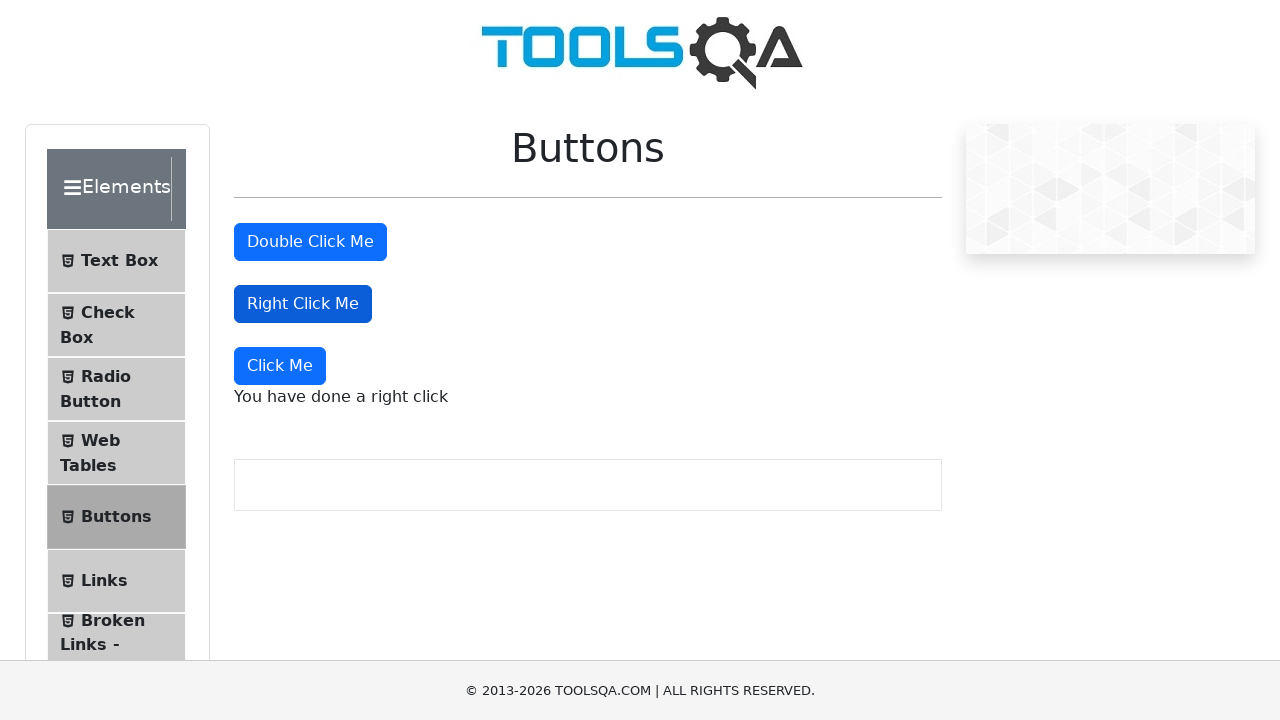

Verified success message text is 'You have done a right click'
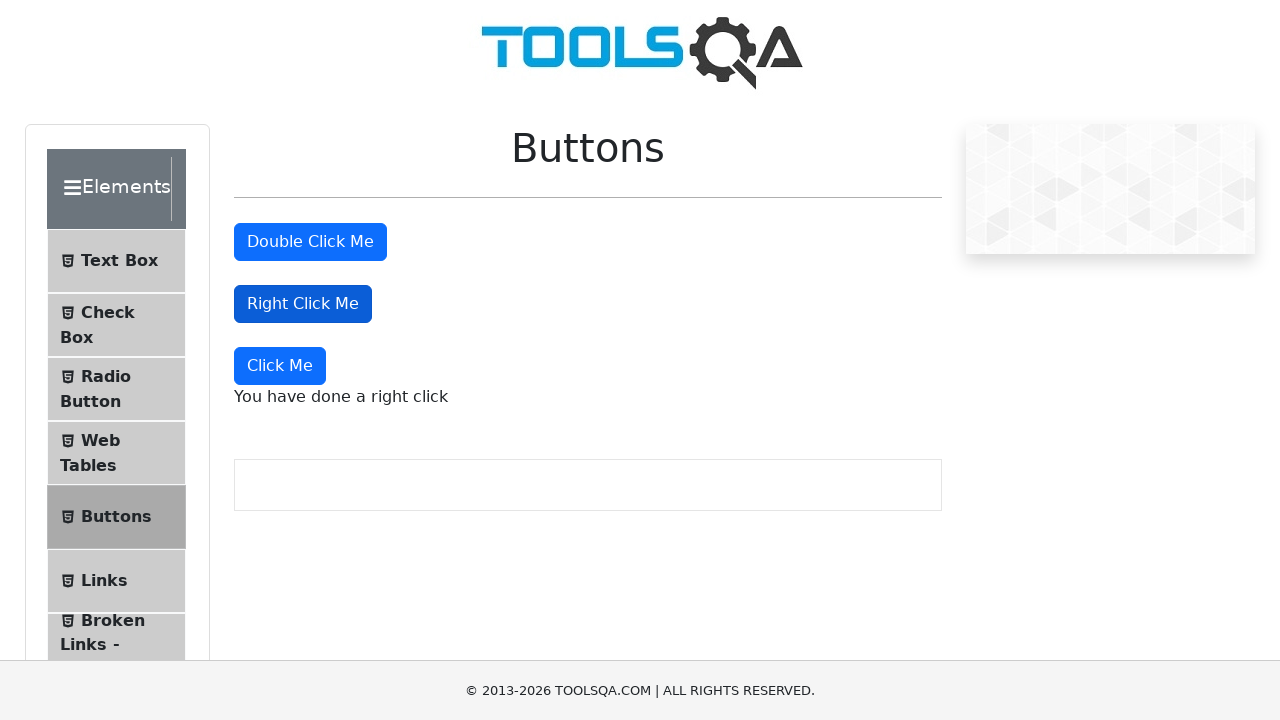

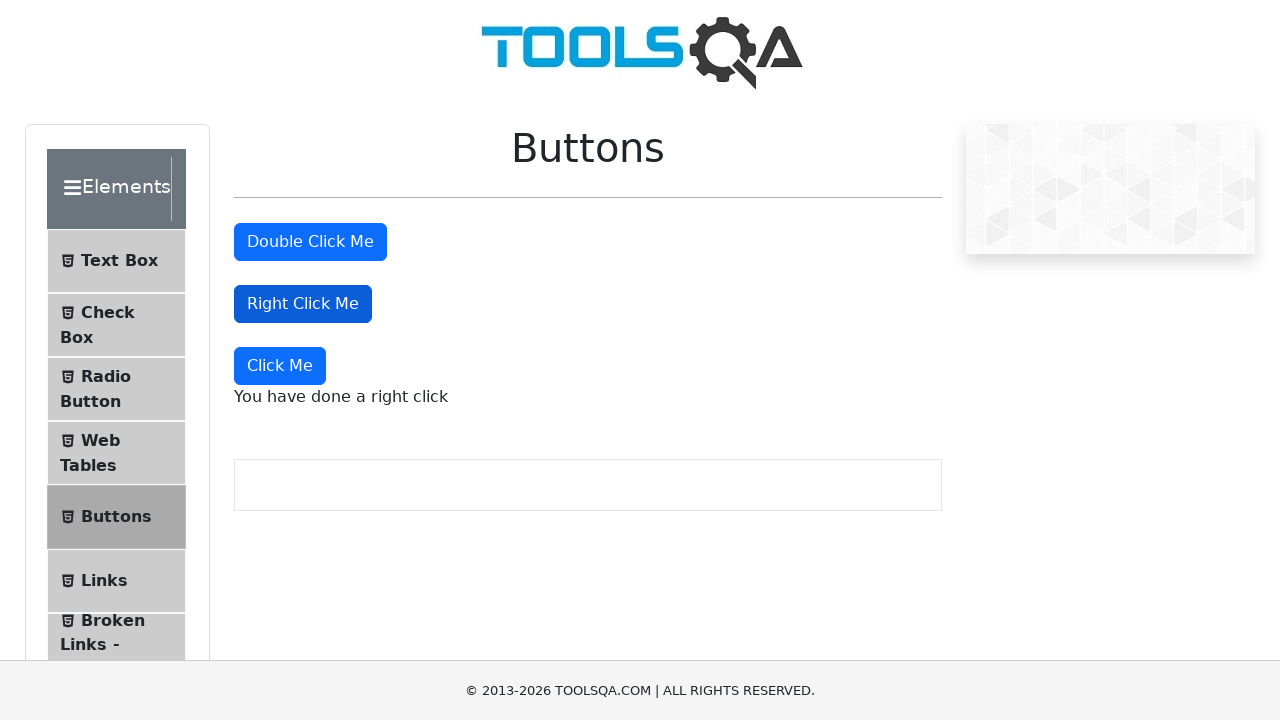